Tests progress bar by setting its value using JavaScript

Starting URL: https://seleniumbase.io/demo_page

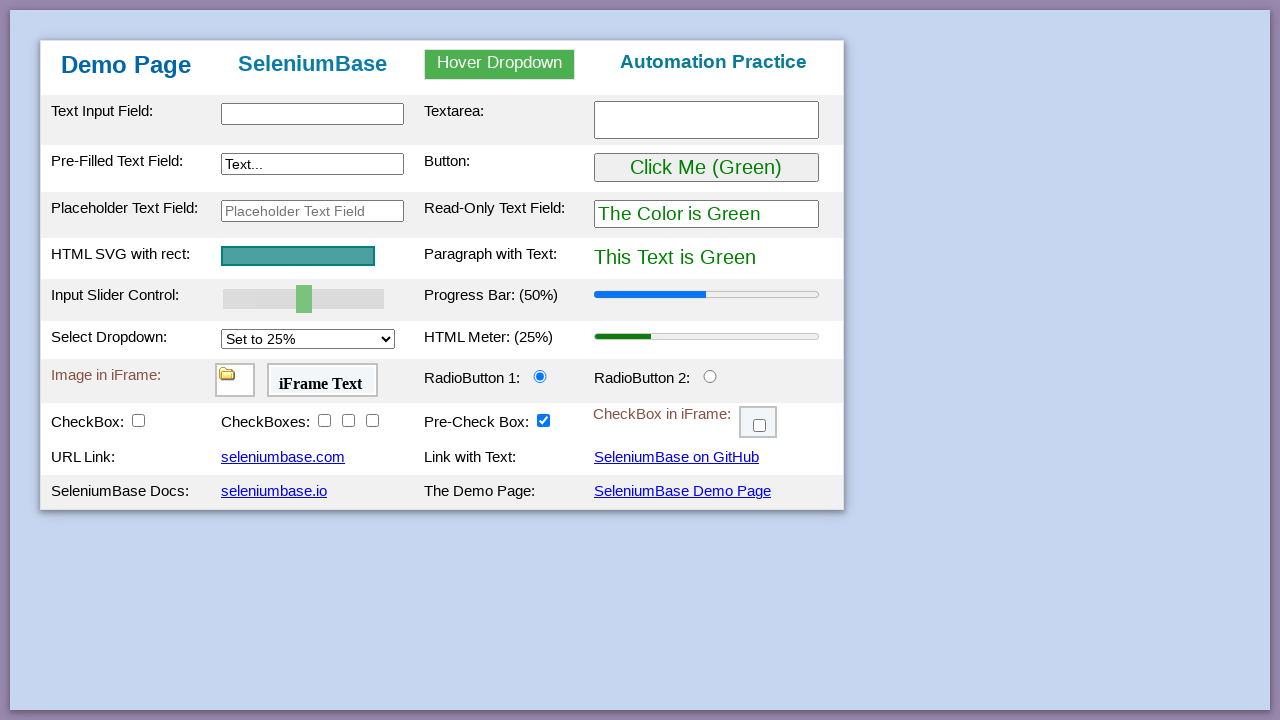

Navigated to SeleniumBase demo page
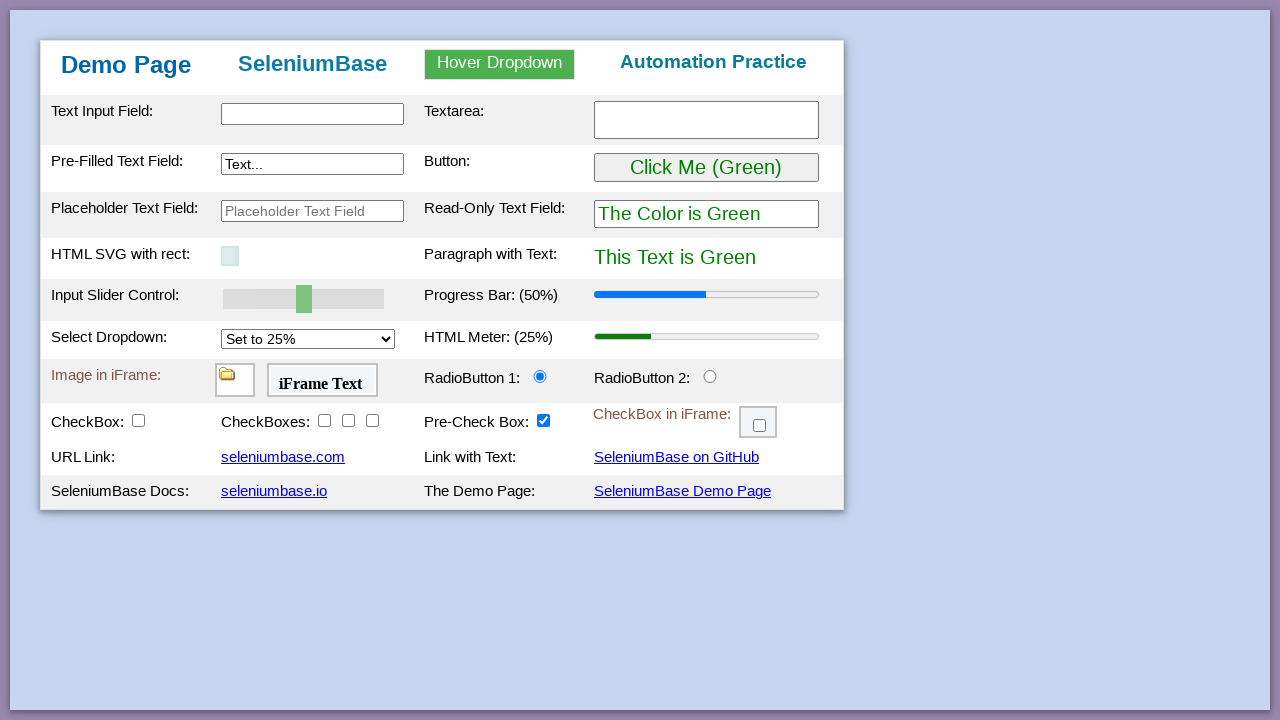

Set progress bar value to 70 using JavaScript
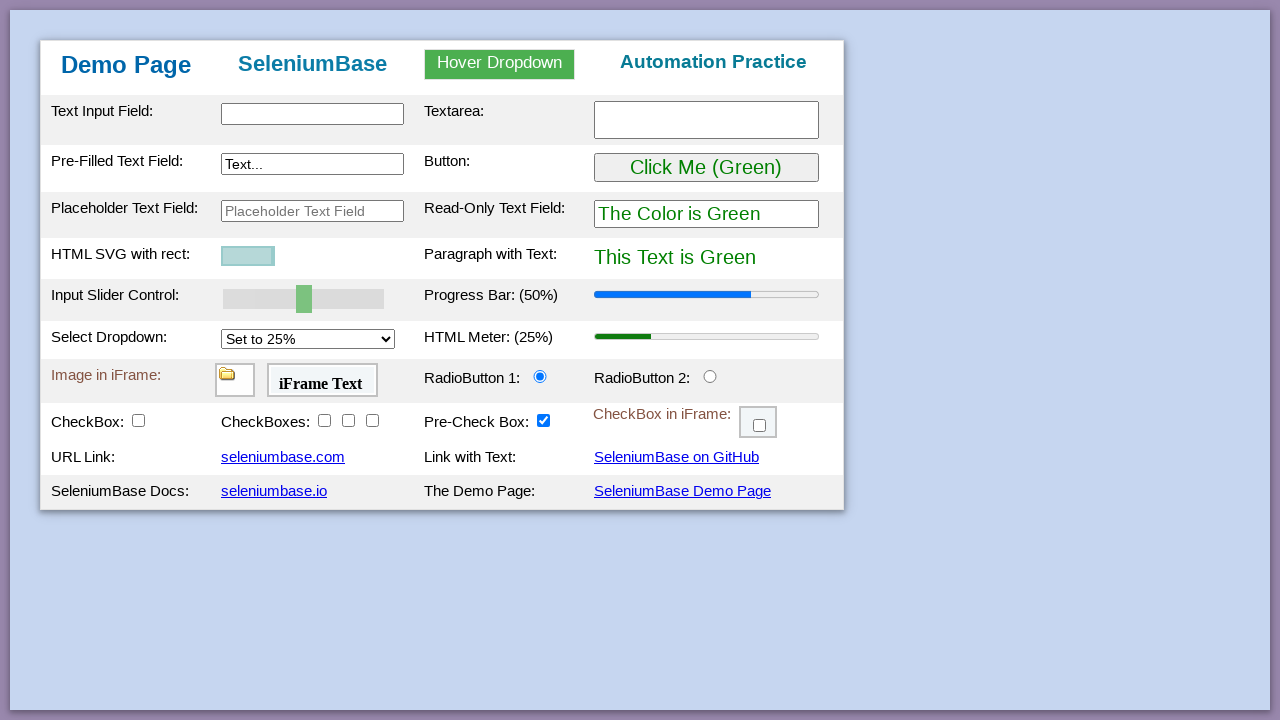

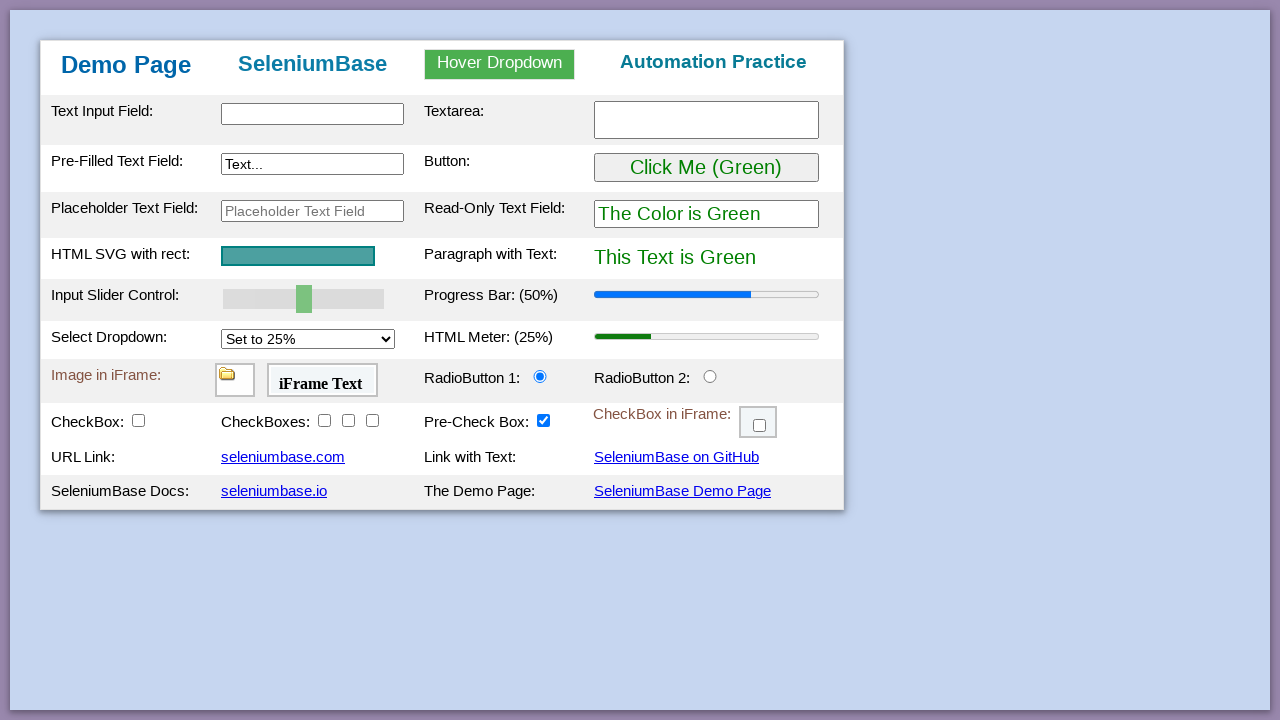